Tests feedback form submission functionality by opening a feedback modal, filling in feedback details including description and severity, and submitting both a feature request and a bug report.

Starting URL: https://kiddo-quest-de7b0.web.app

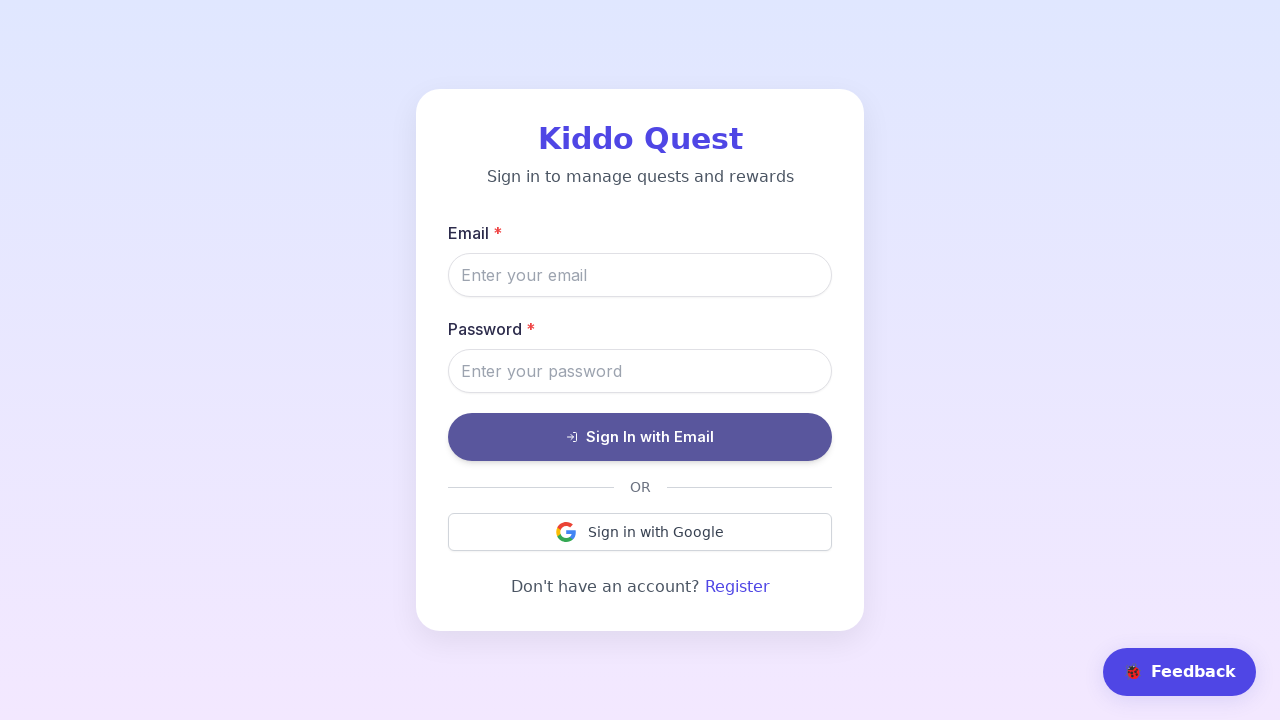

Waited for page to fully load with networkidle state
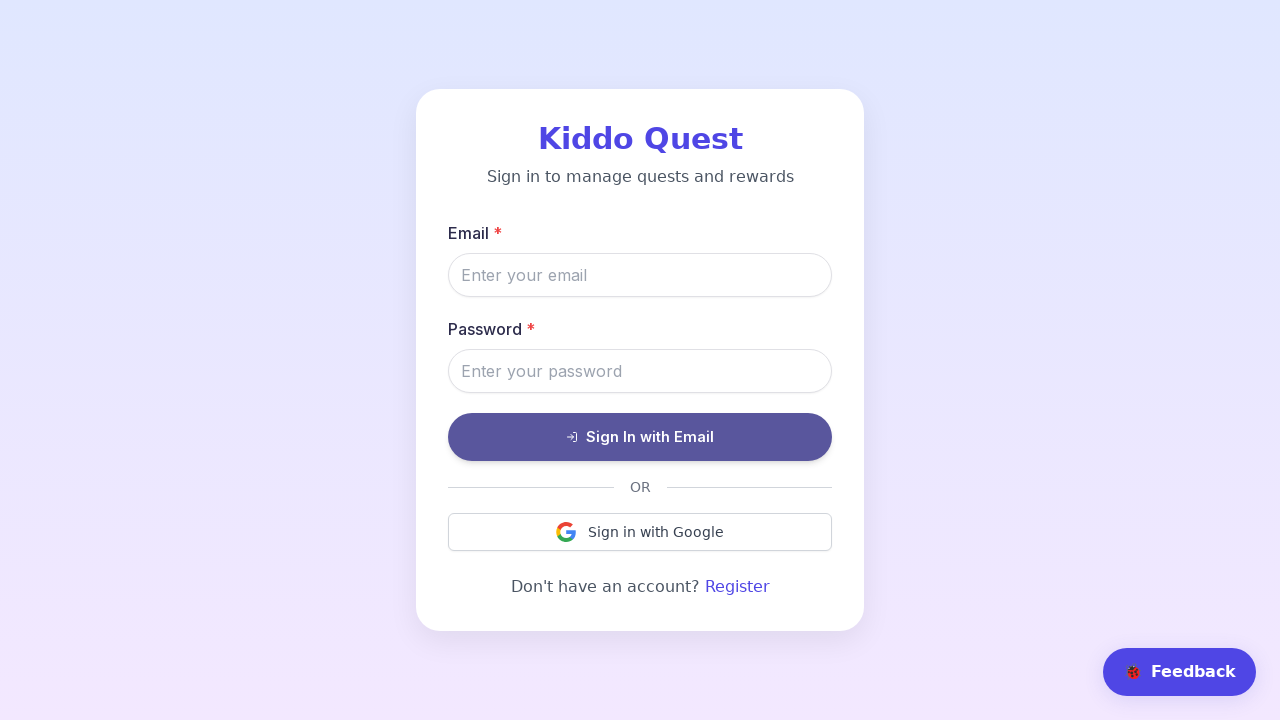

Located feedback button
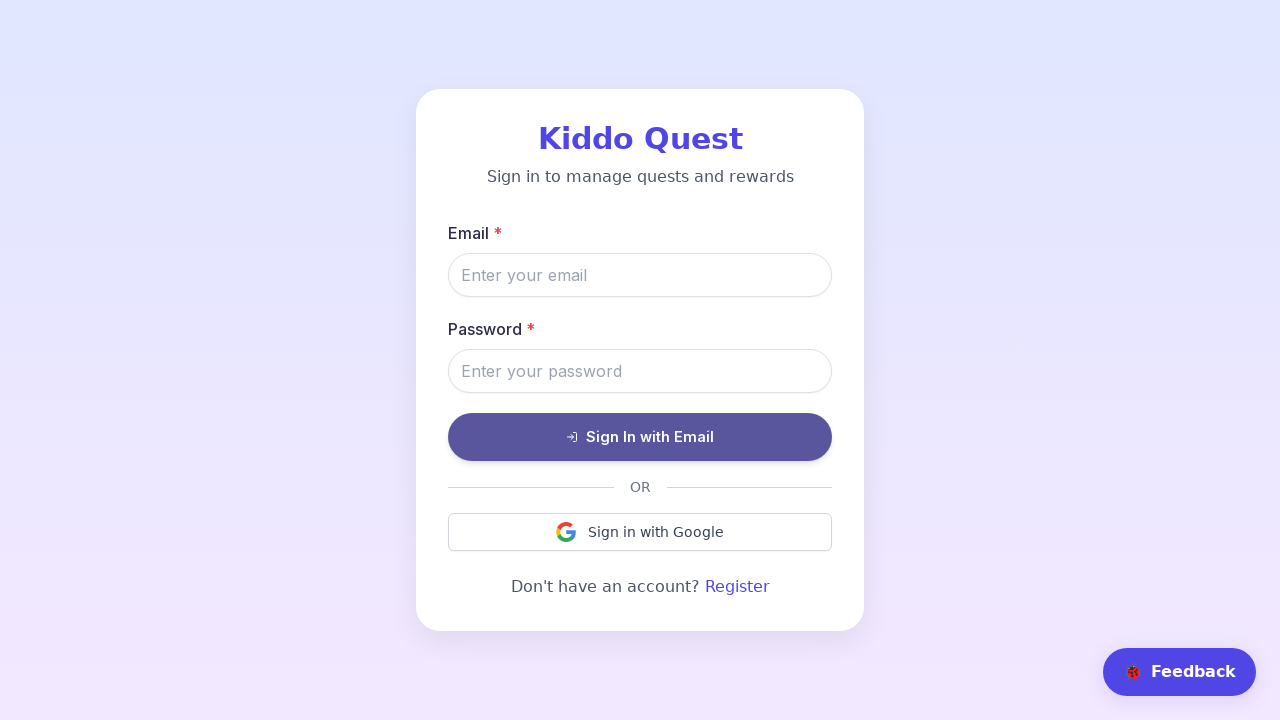

Clicked feedback button to open modal at (1180, 672) on button:has-text("Feedback") >> nth=0
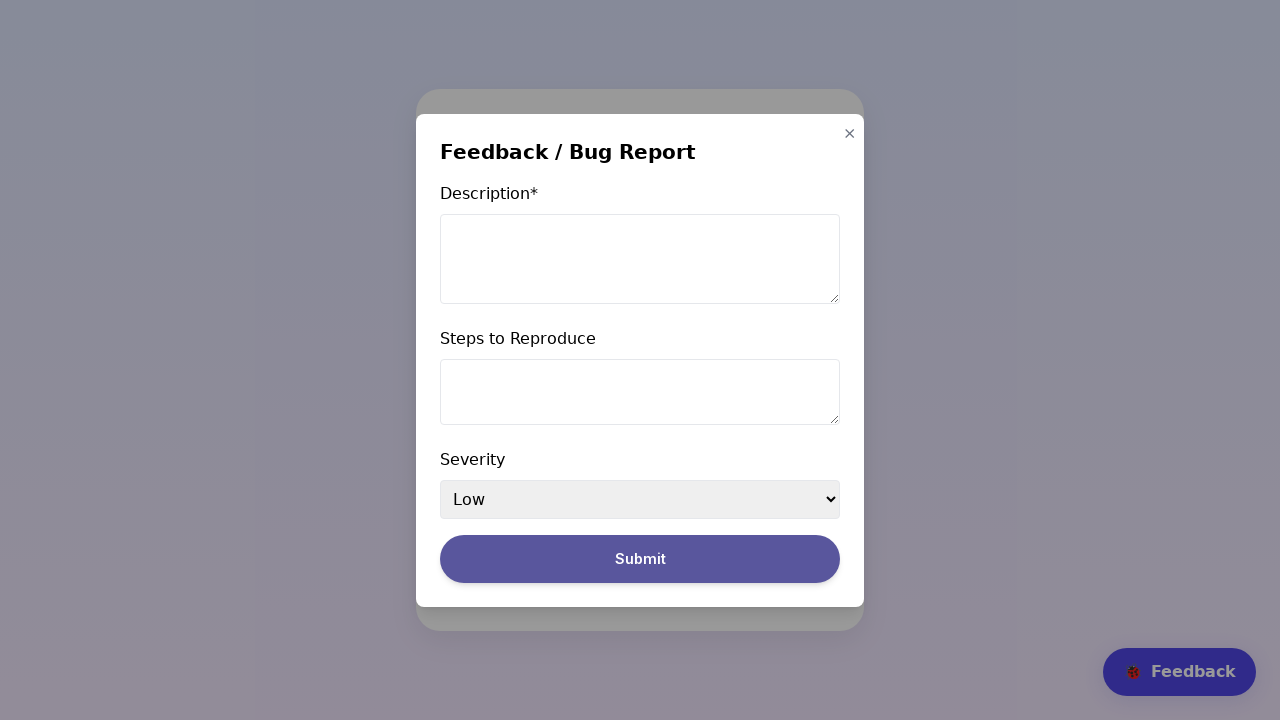

Waited 1 second for feedback modal to open
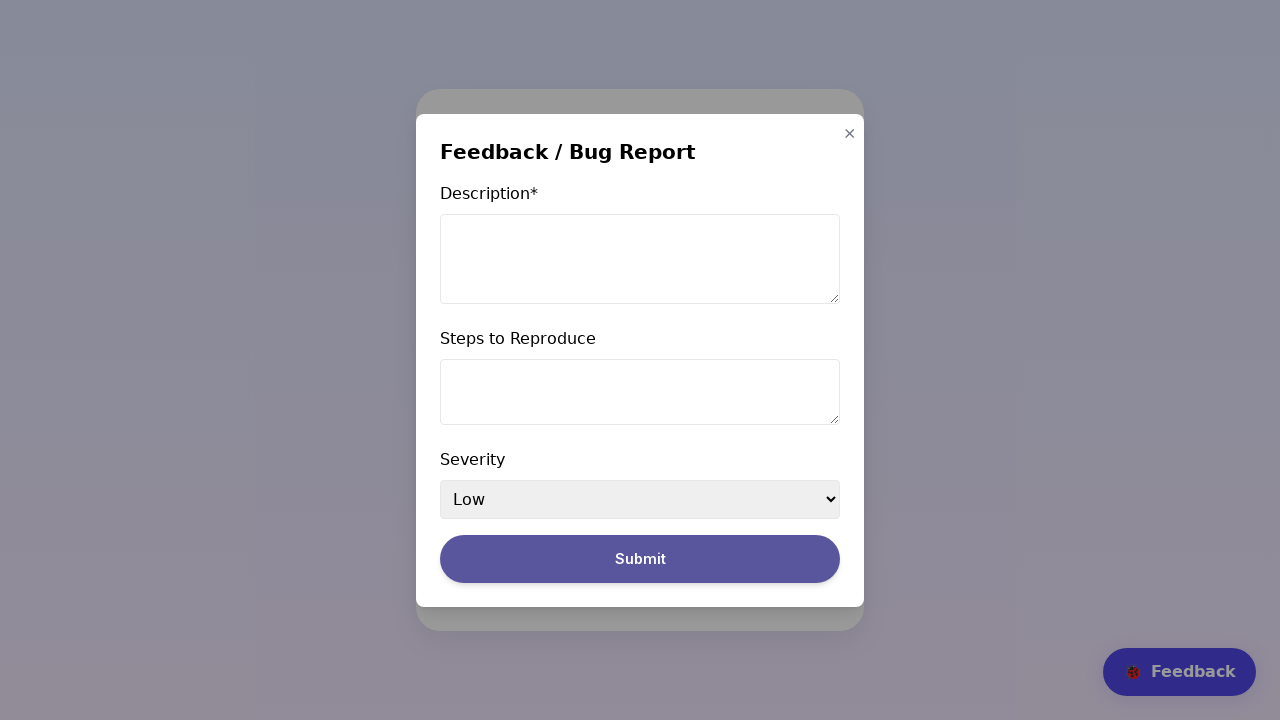

Filled first textarea with feature request about dark mode on textarea >> nth=0
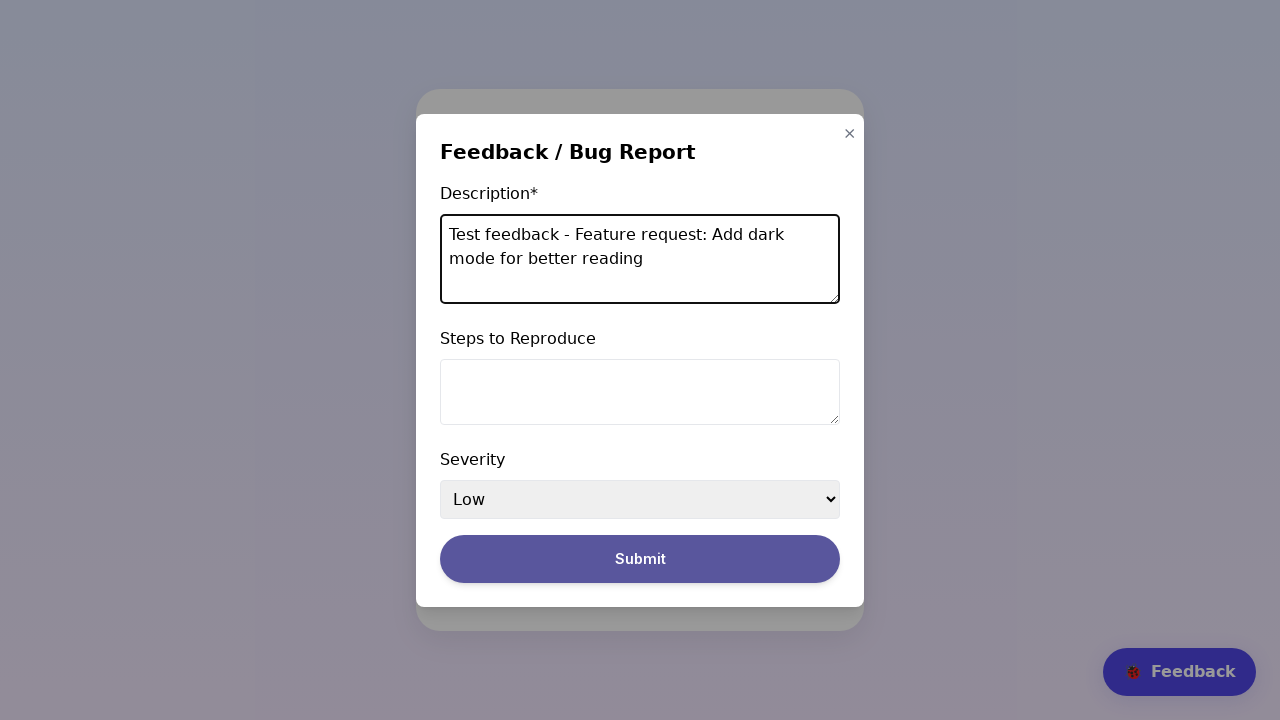

Filled second textarea with detailed dark mode requirements on textarea >> nth=1
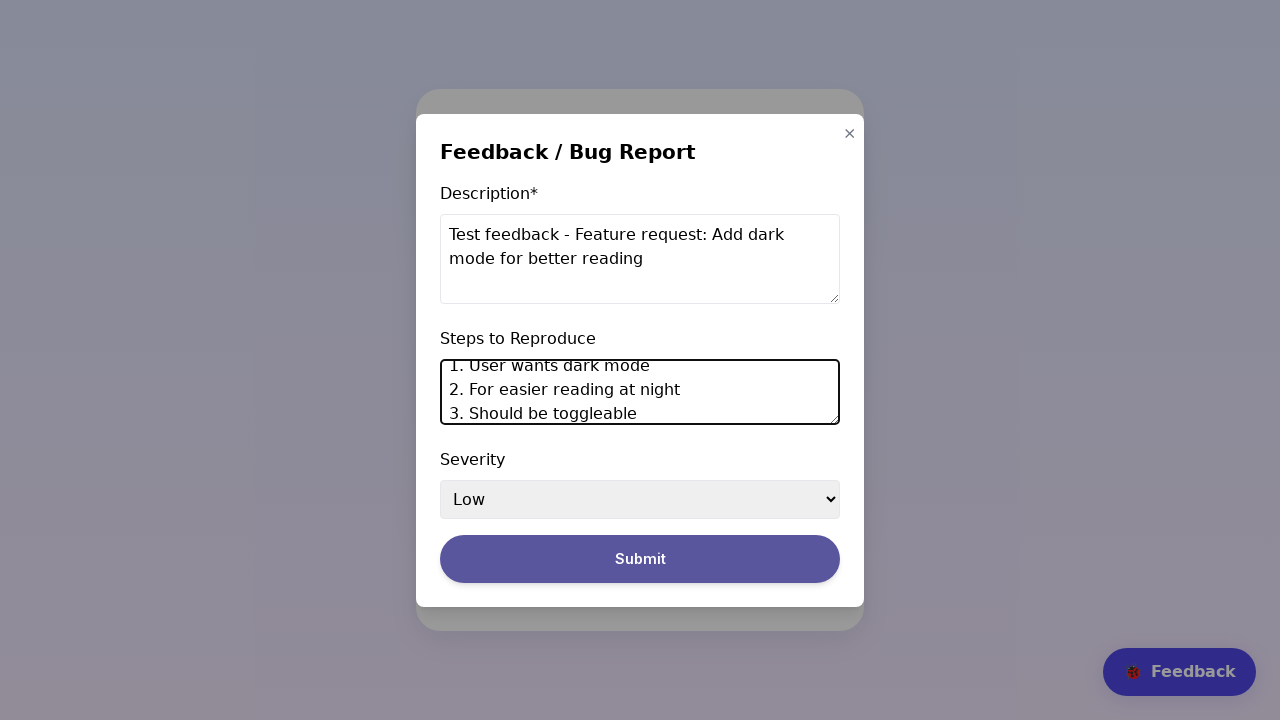

Selected 'medium' severity for feature request on select >> nth=0
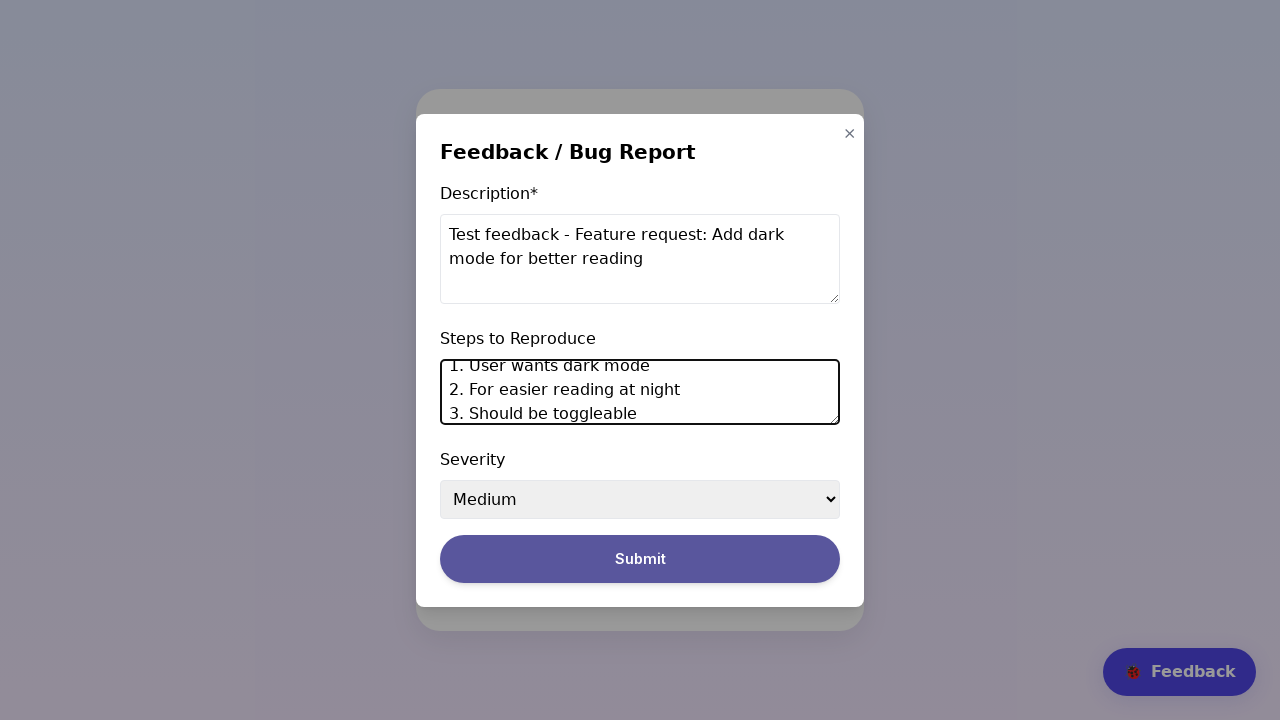

Clicked Submit button to submit feature request feedback at (640, 558) on button:has-text("Submit") >> nth=0
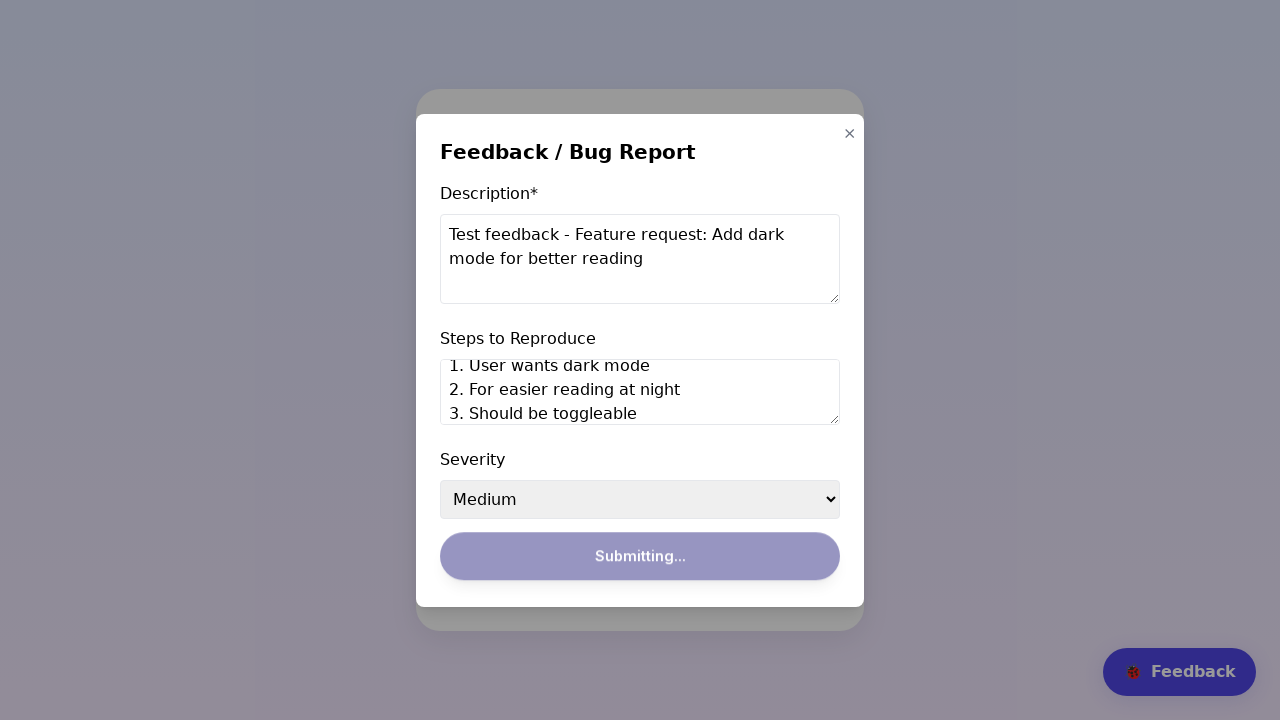

Waited 2 seconds for feedback submission to process
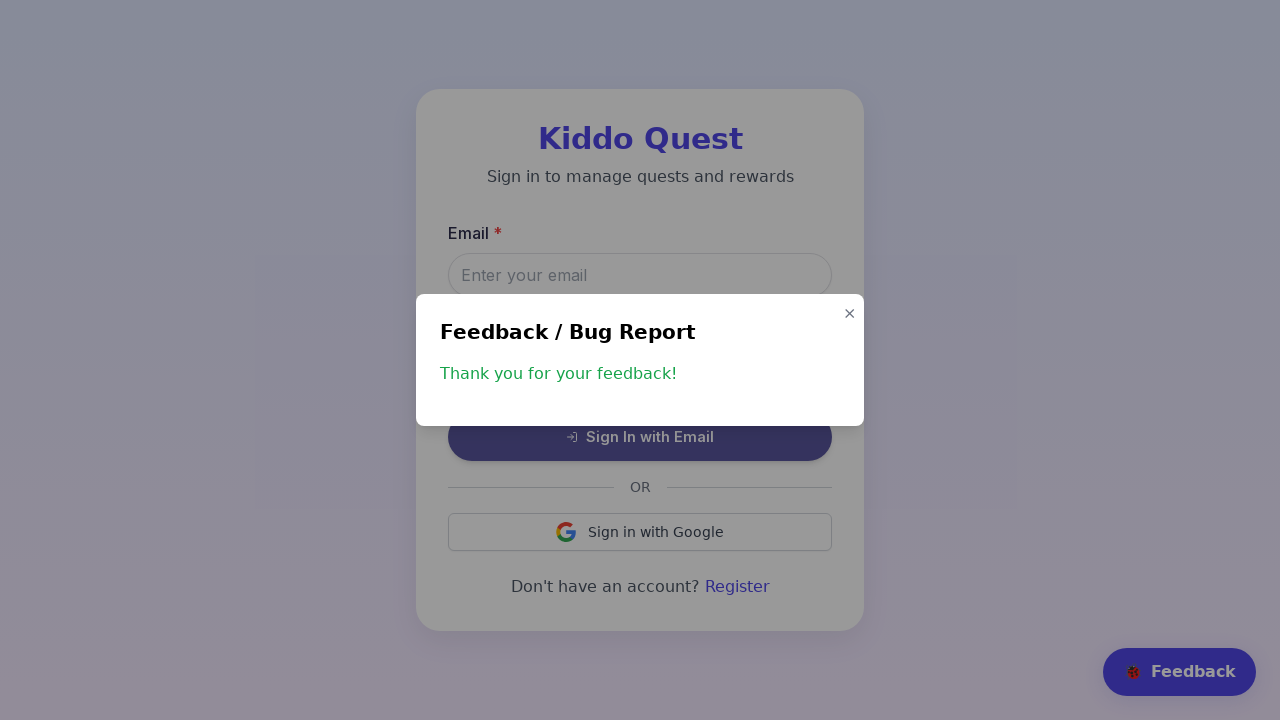

Closed feedback modal at (850, 314) on button:has-text("×") >> nth=0
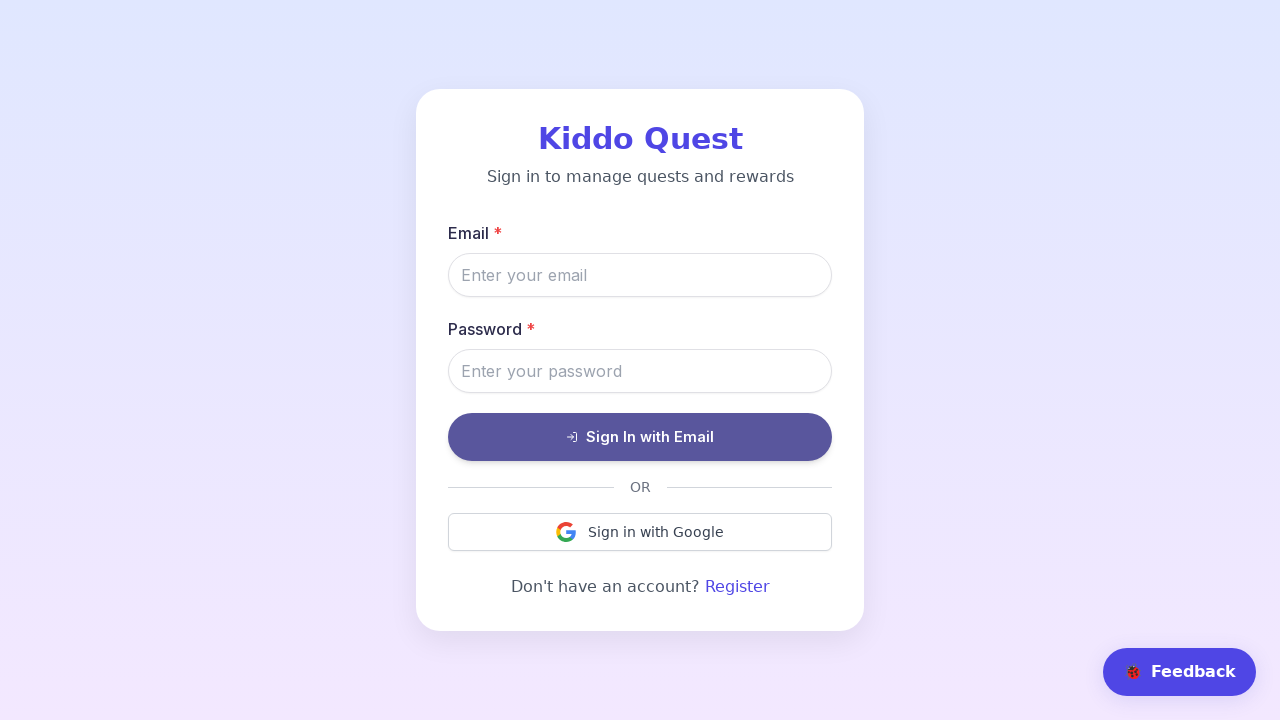

Waited 1 second before opening feedback modal for bug report
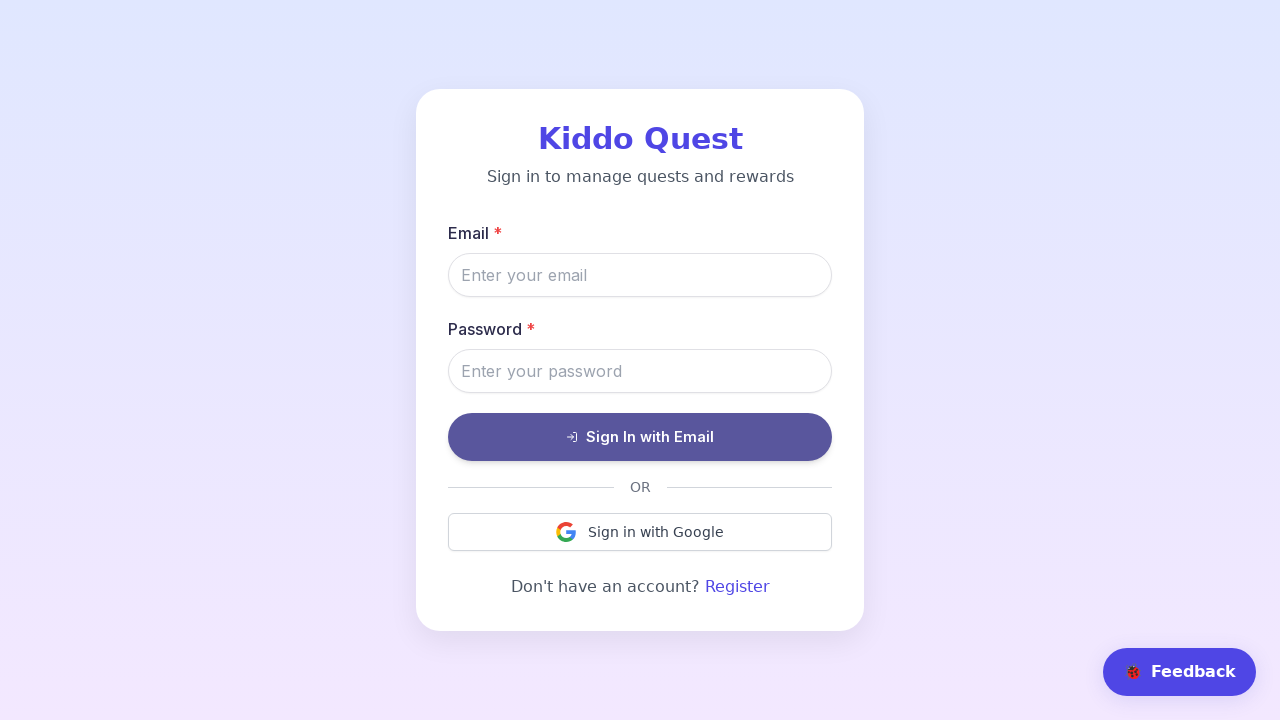

Located feedback button for second submission
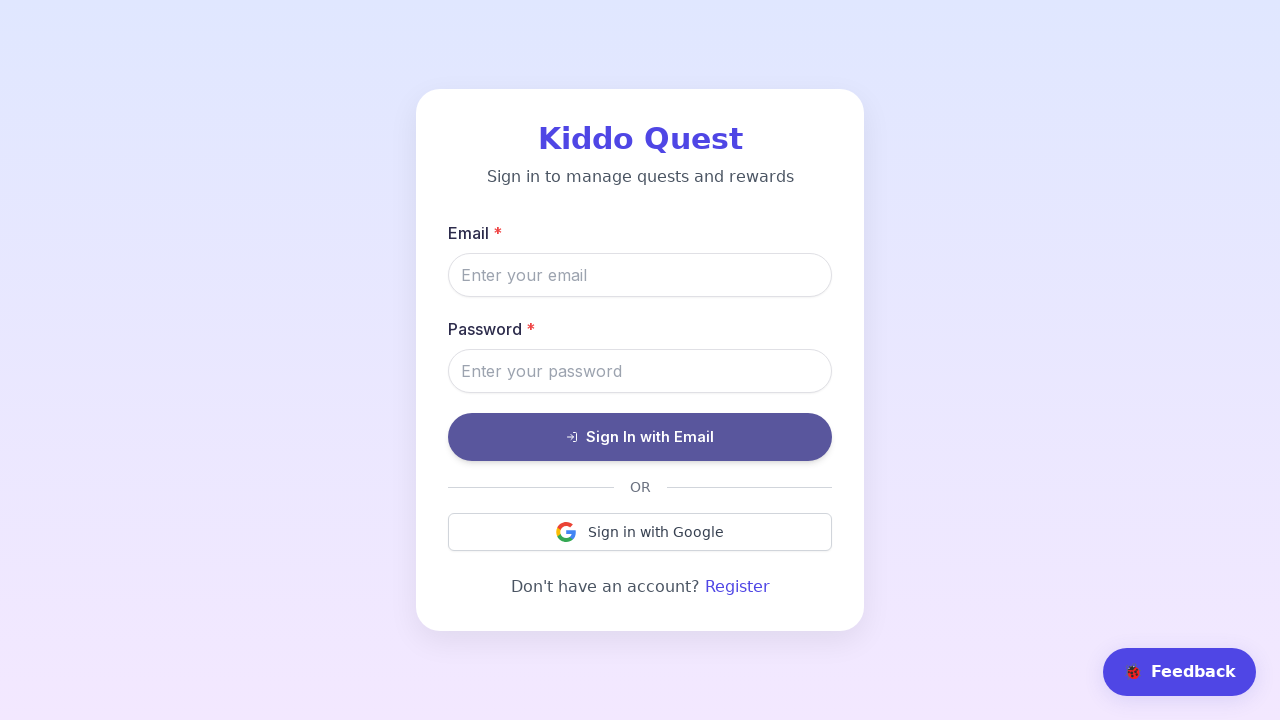

Clicked feedback button to open modal for bug report at (1180, 672) on button:has-text("Feedback") >> nth=0
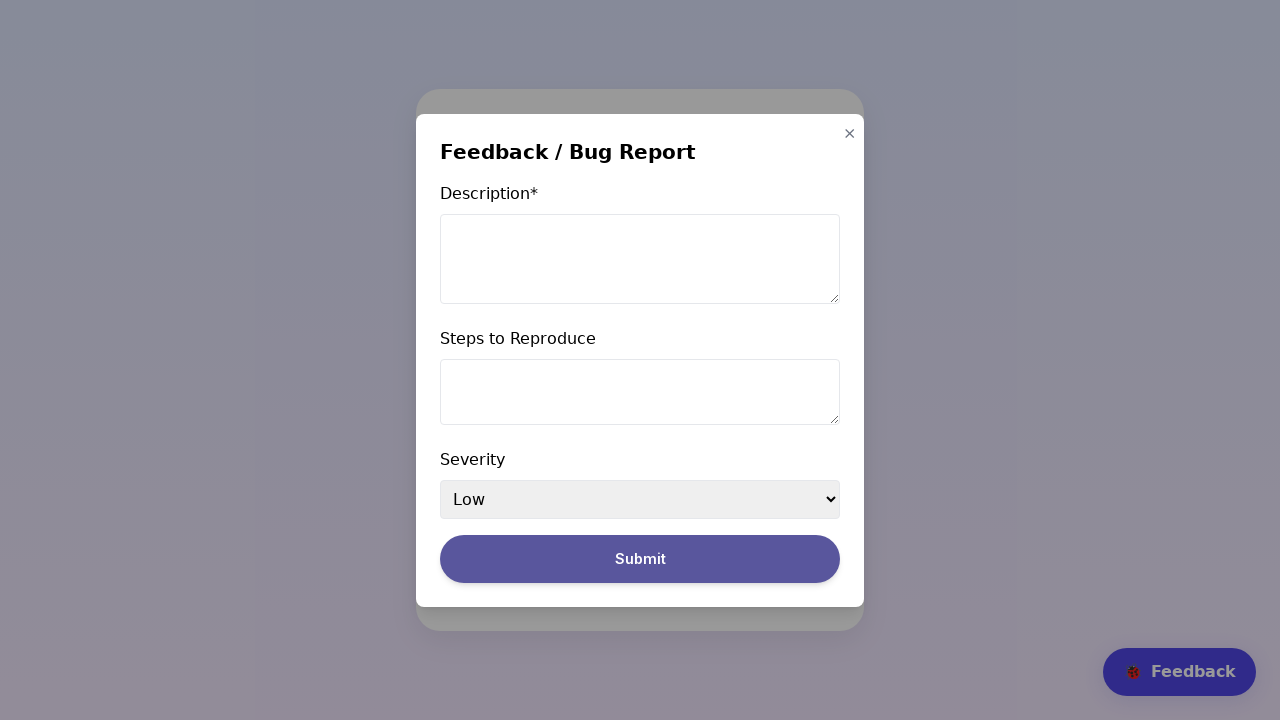

Waited 1 second for feedback modal to open
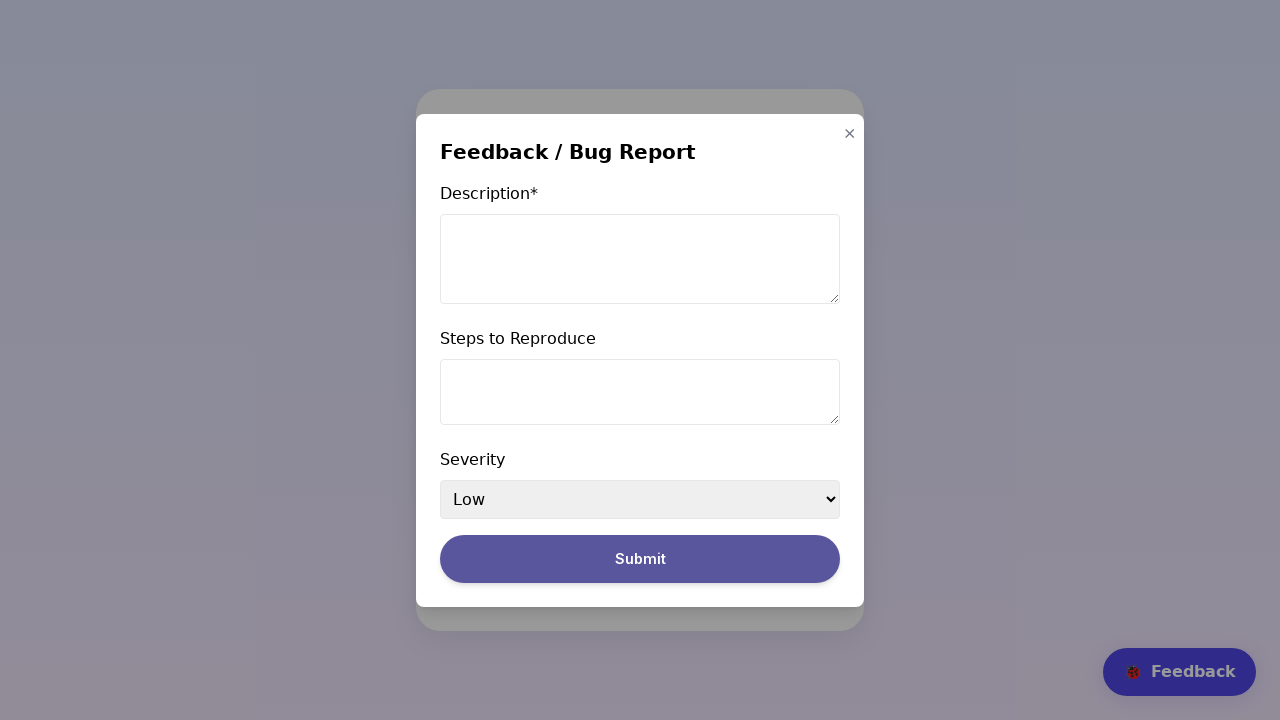

Filled first textarea with mobile responsiveness bug report on textarea >> nth=0
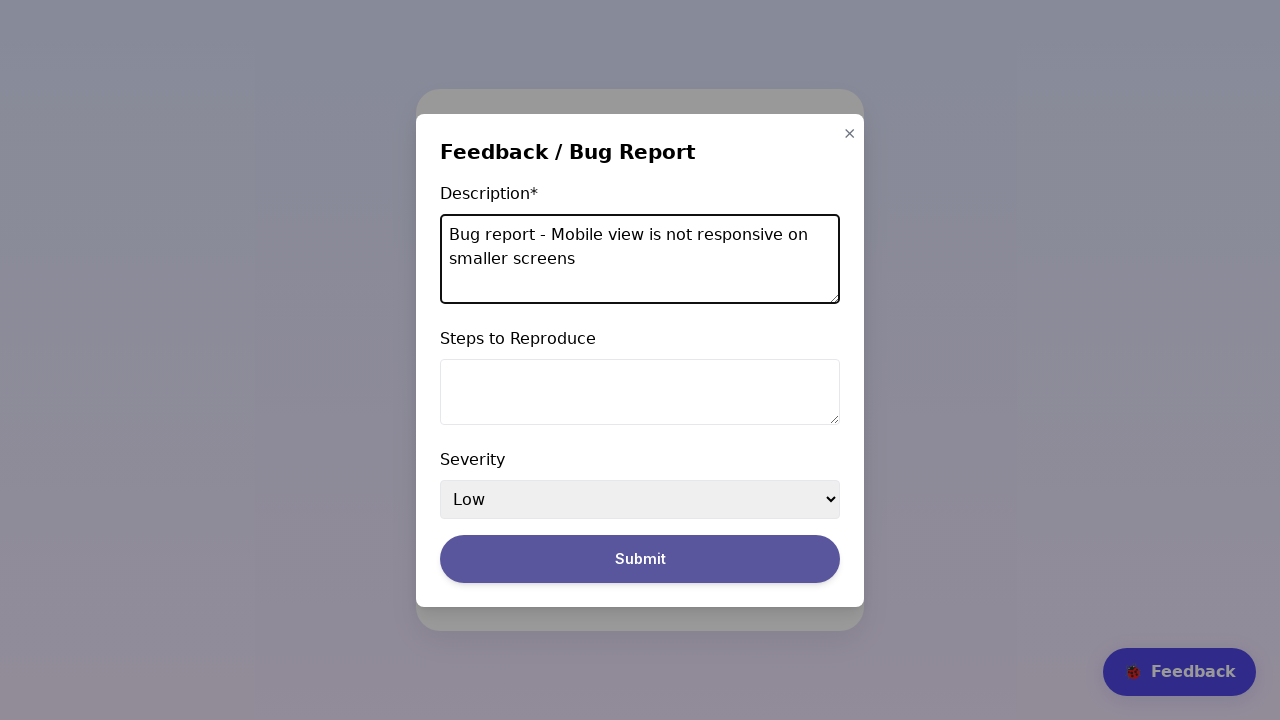

Filled second textarea with bug report details about mobile layout issues on textarea >> nth=1
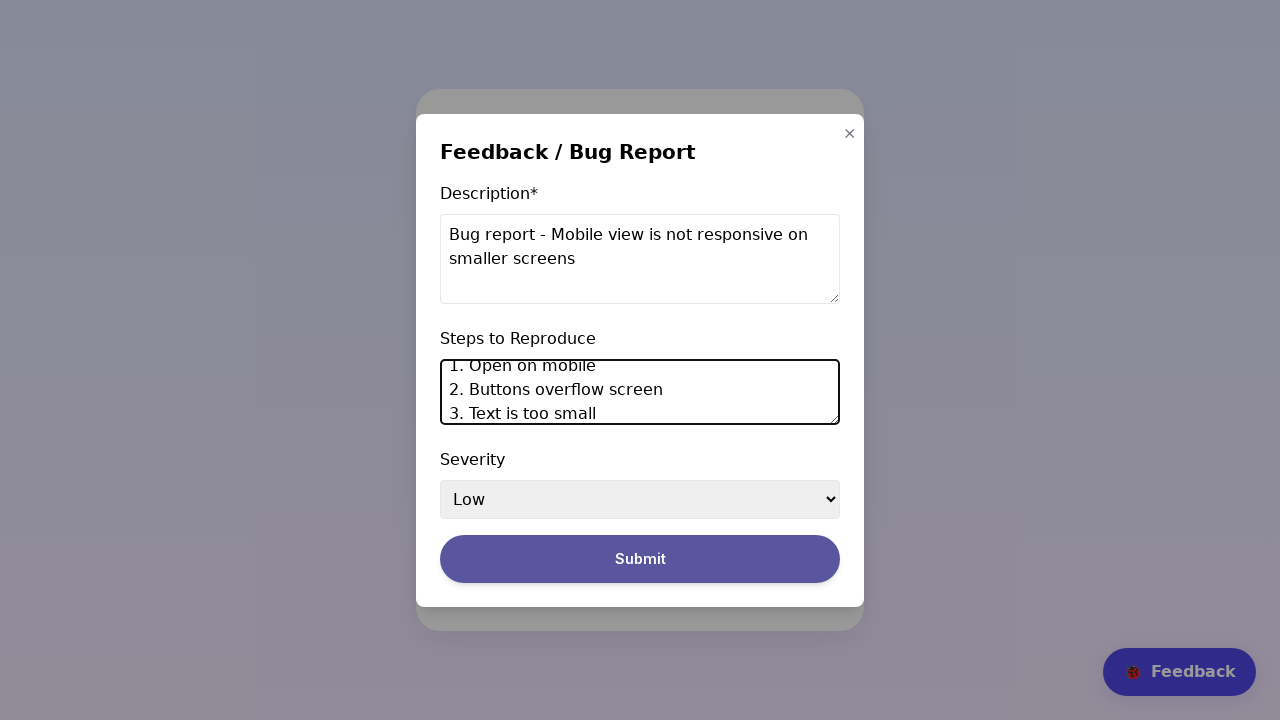

Selected 'high' severity for bug report on select >> nth=0
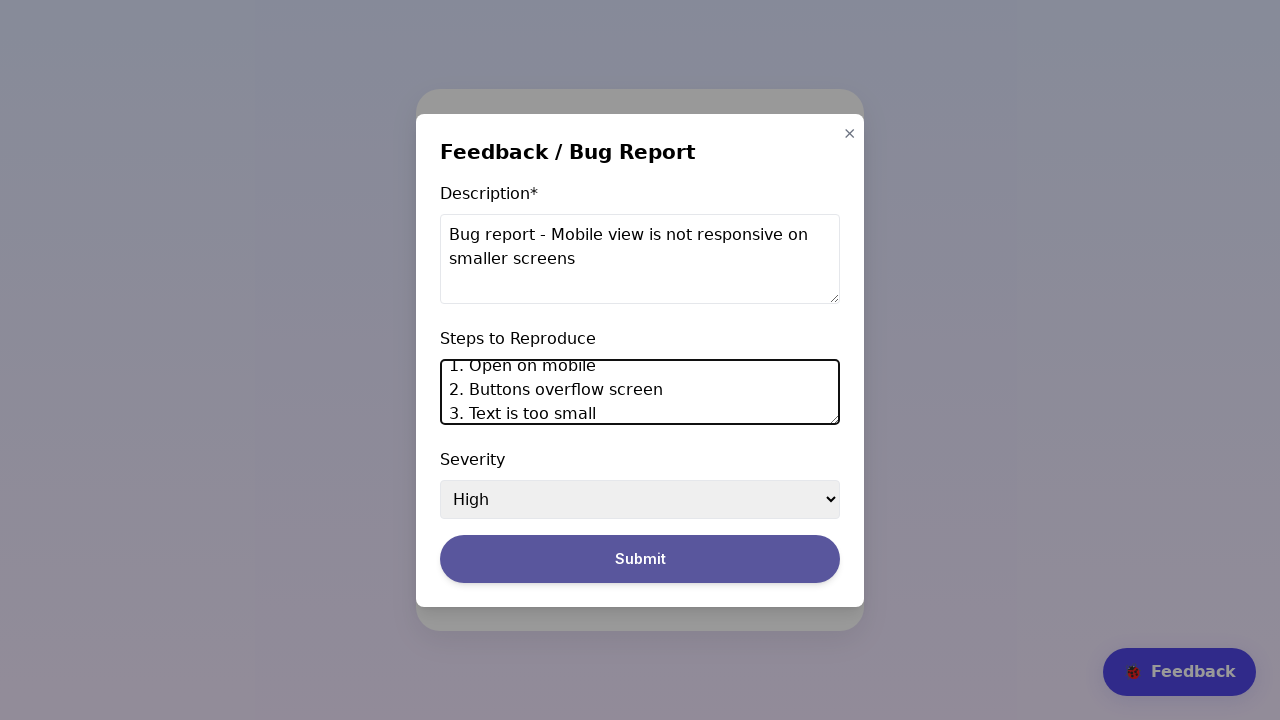

Clicked Submit button to submit bug report feedback at (640, 558) on button:has-text("Submit") >> nth=0
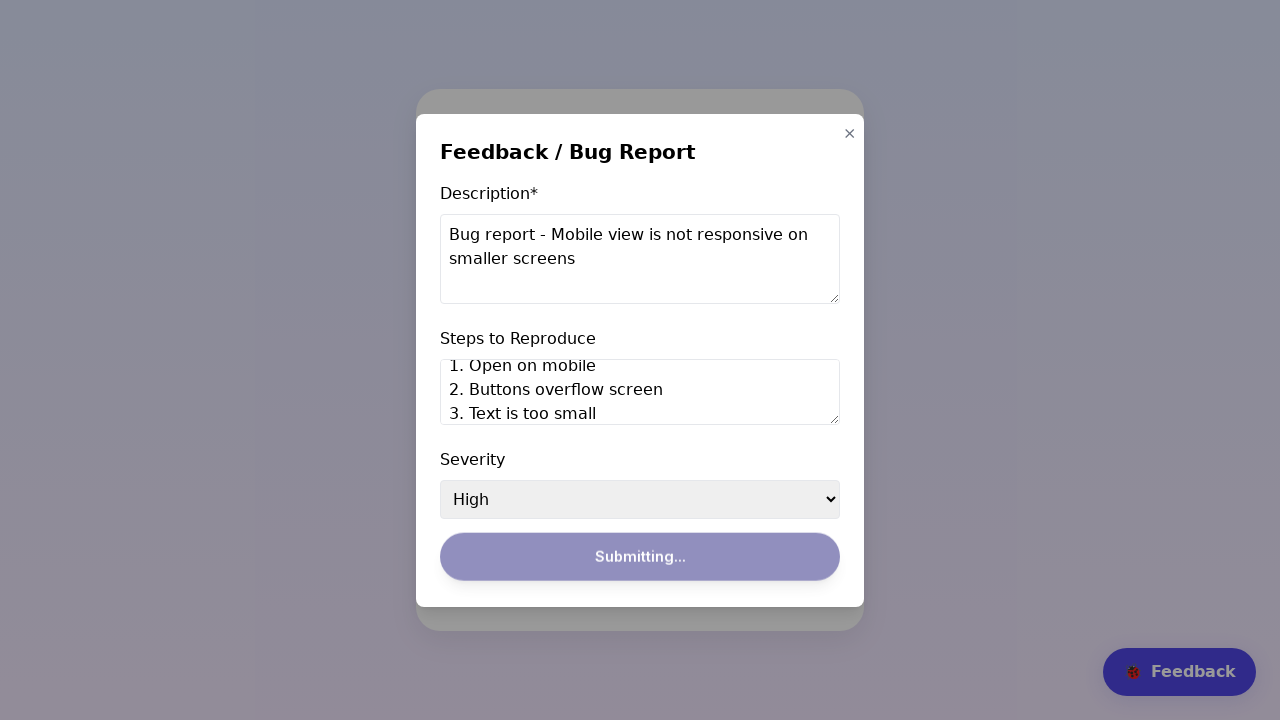

Waited 2 seconds for bug report submission to process
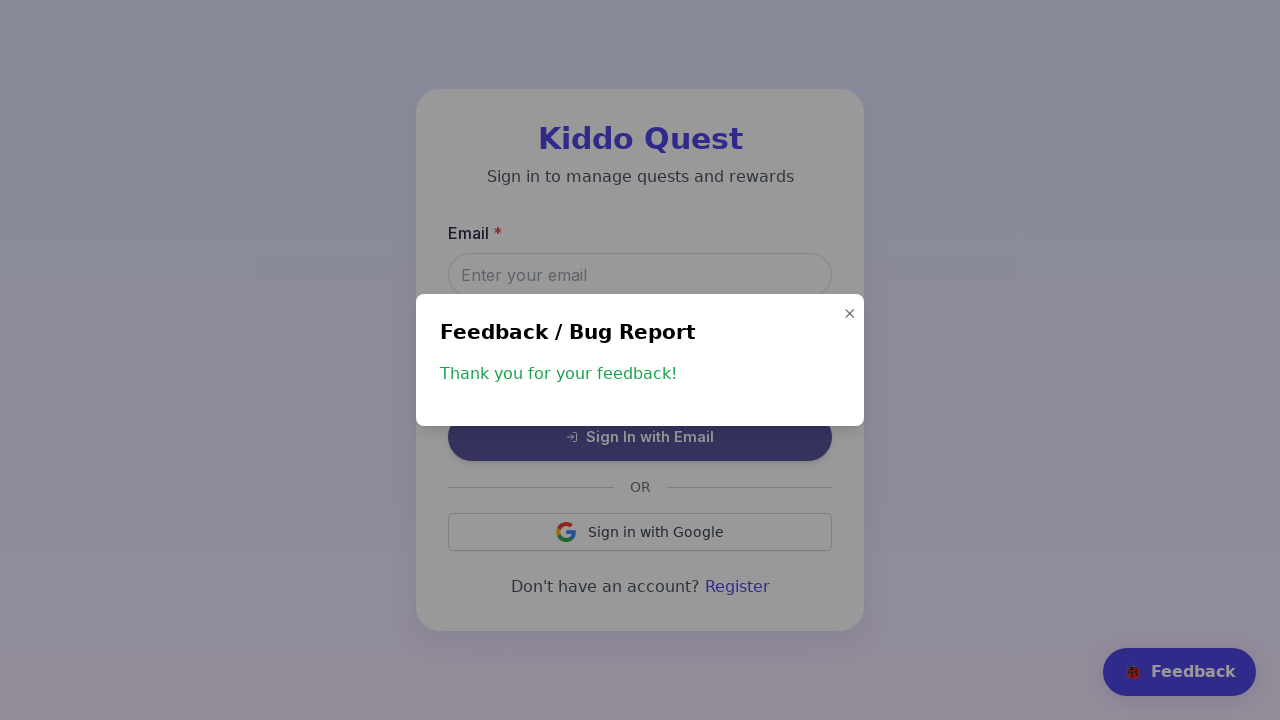

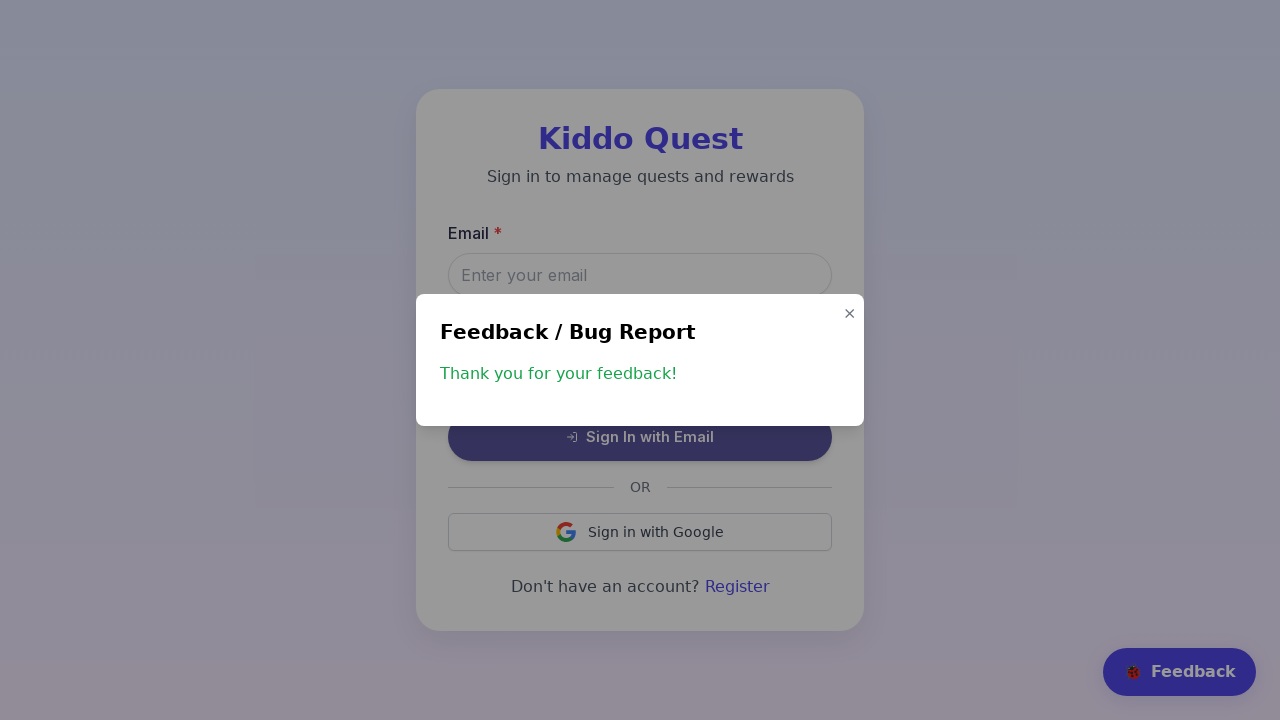